Tests the add to cart functionality by searching for a T-shirt product, adding it to the cart, viewing the cart, and verifying the product name and price are displayed correctly.

Starting URL: https://www.automationexercise.com/products

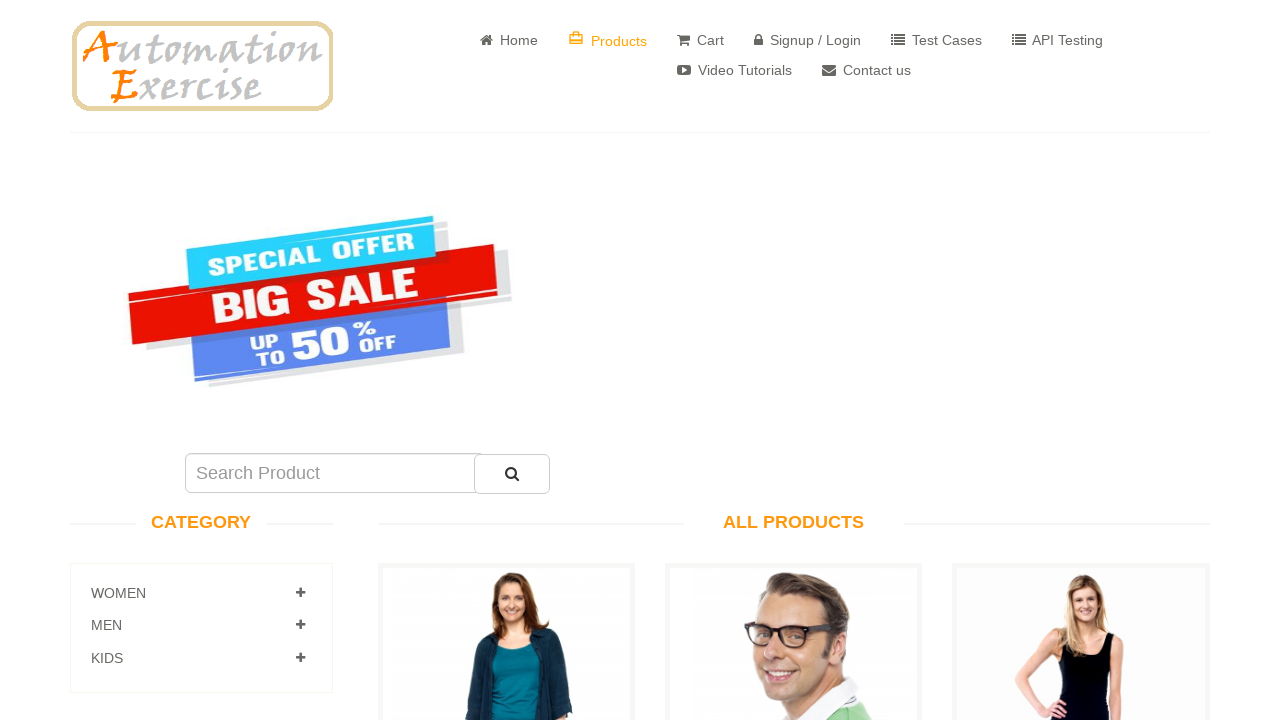

Filled search field with 'Tshirt' on input[name='search']
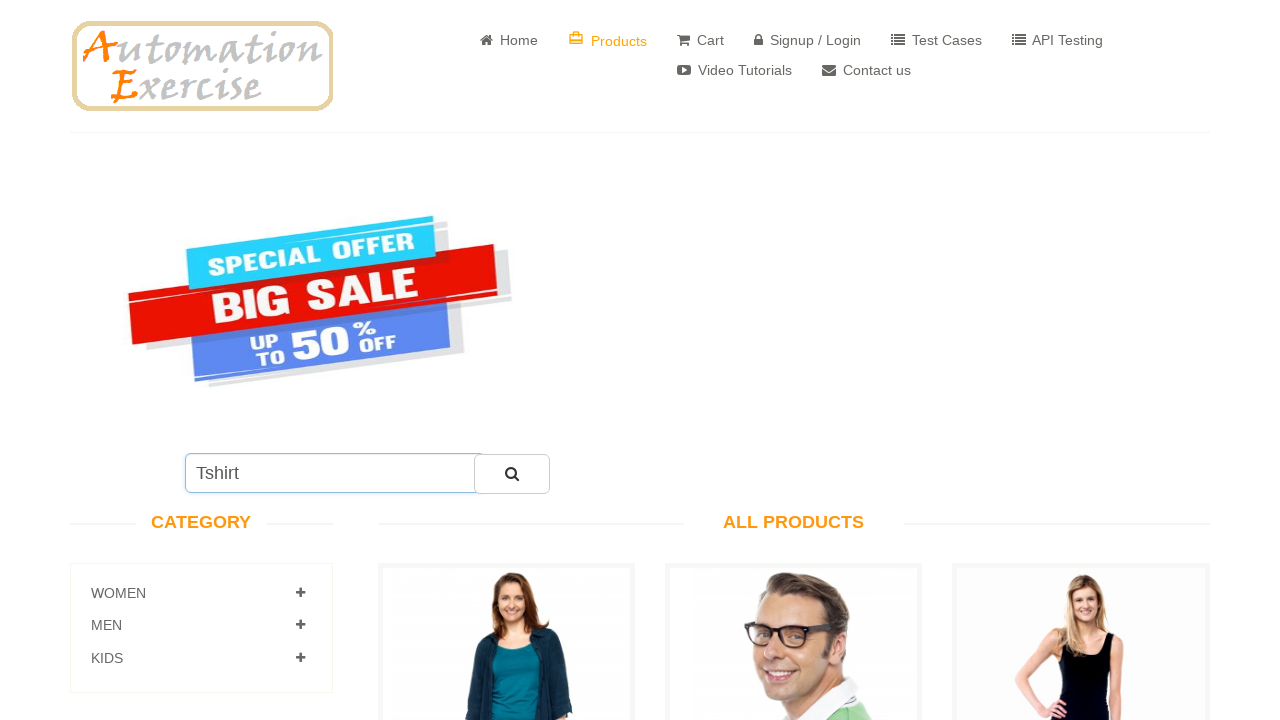

Clicked search button at (512, 474) on button[type='button'].btn-default
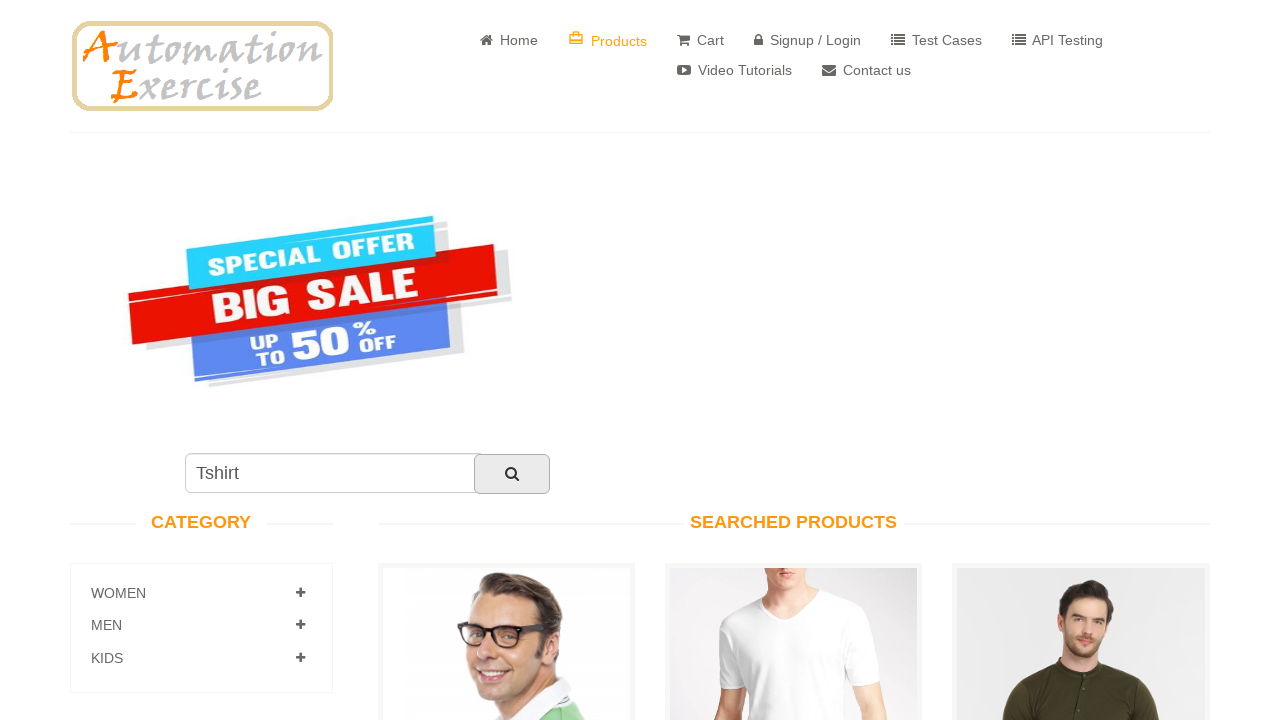

Search results loaded with Add to cart buttons
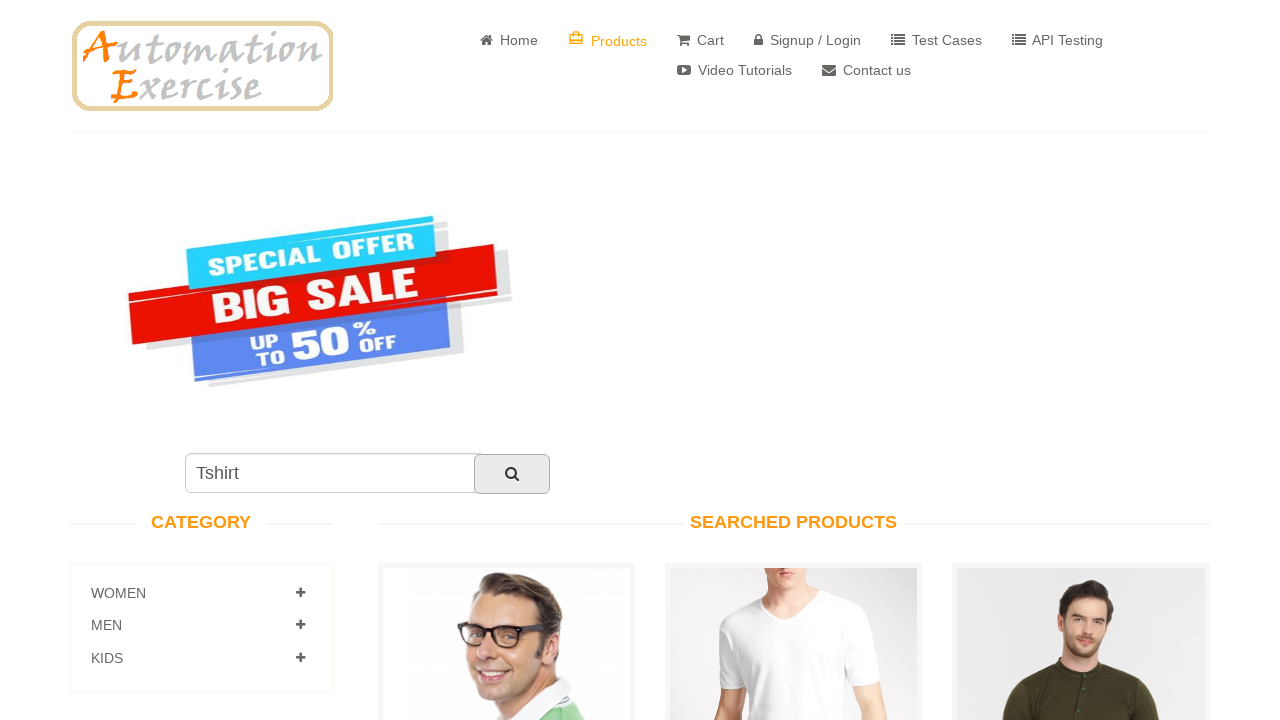

Clicked Add to cart button for first product at (506, 361) on (//a[text()='Add to cart'])[1]
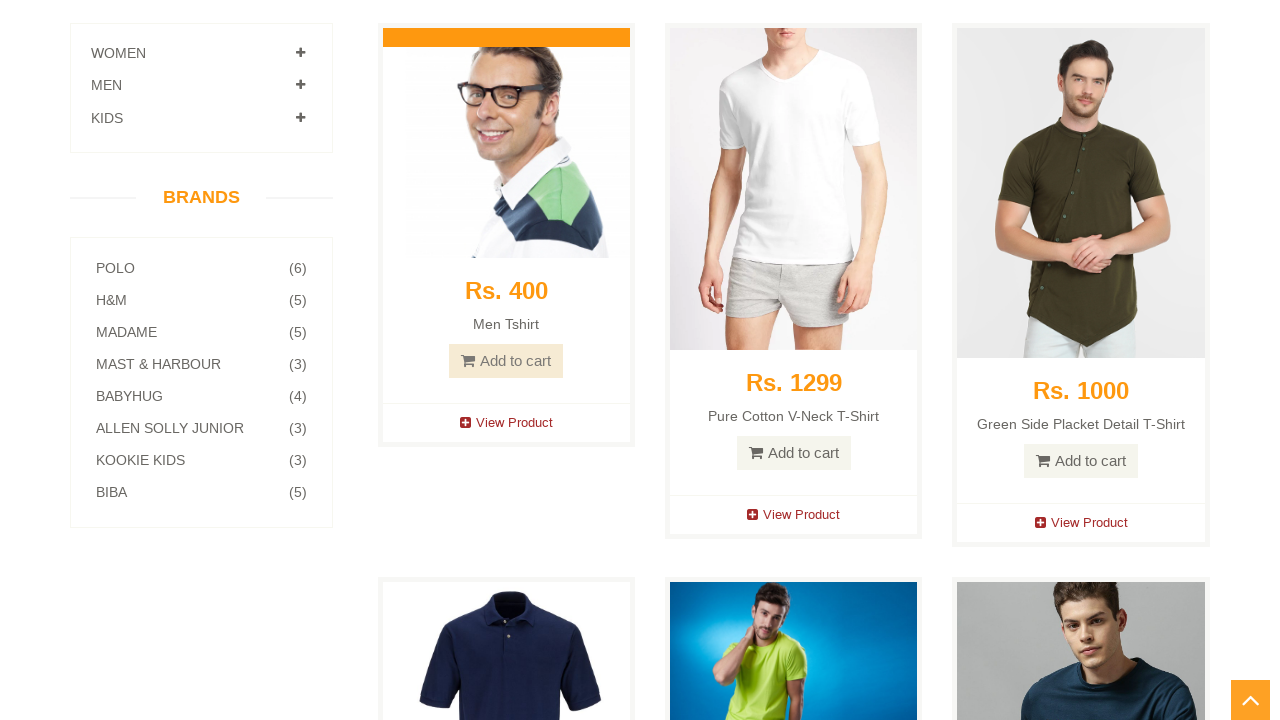

Add to cart confirmation modal appeared
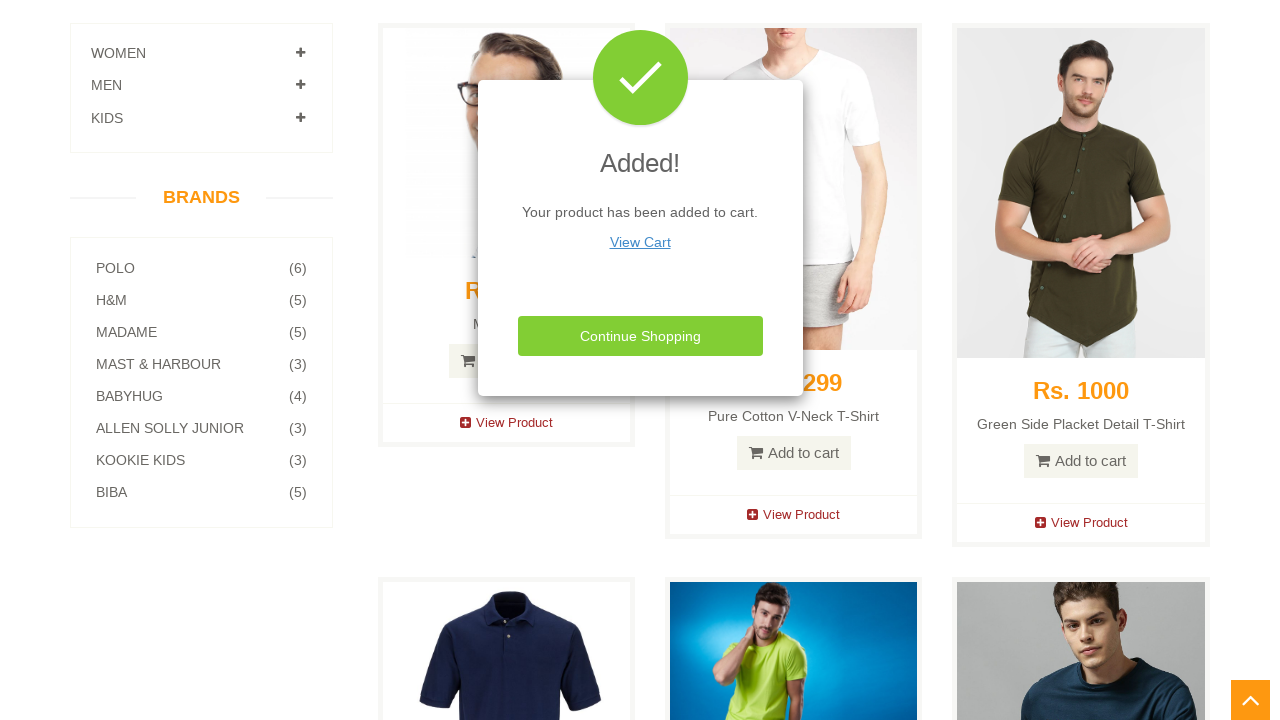

Clicked View Cart link in modal at (640, 242) on u:has-text('View Cart')
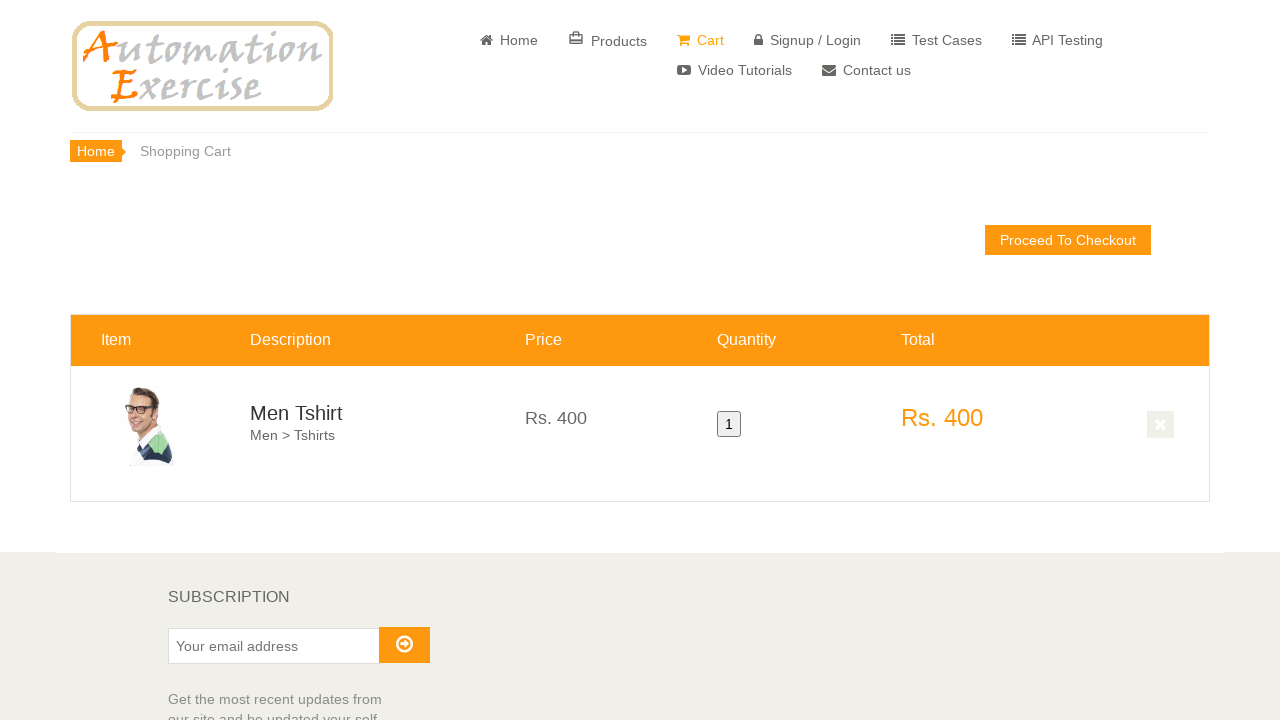

Cart page loaded with product description
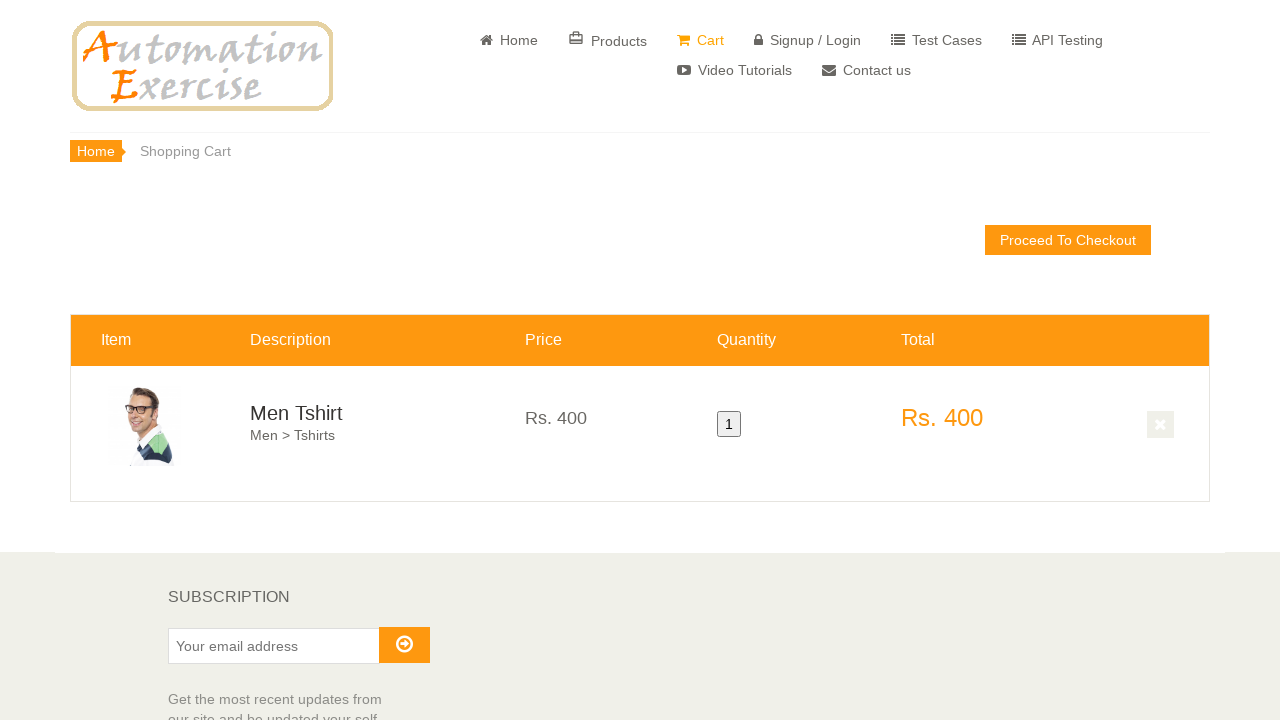

Verified product name is displayed in cart
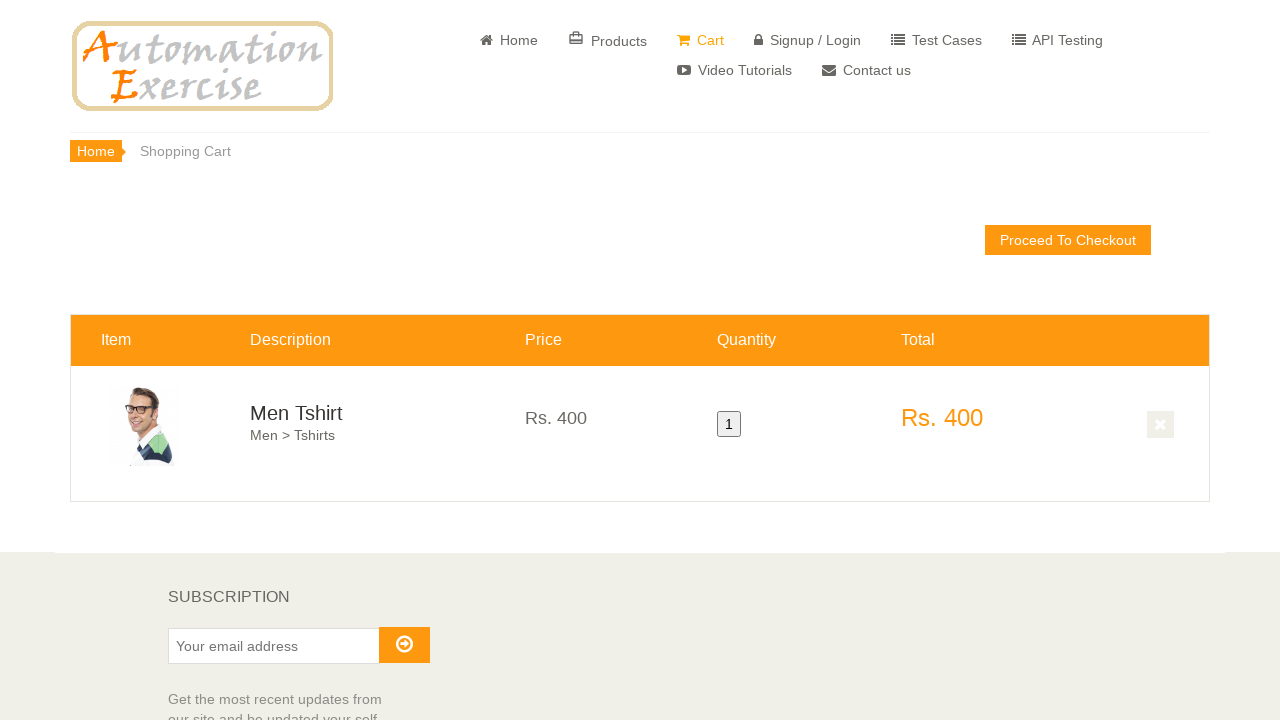

Verified product price is displayed in cart
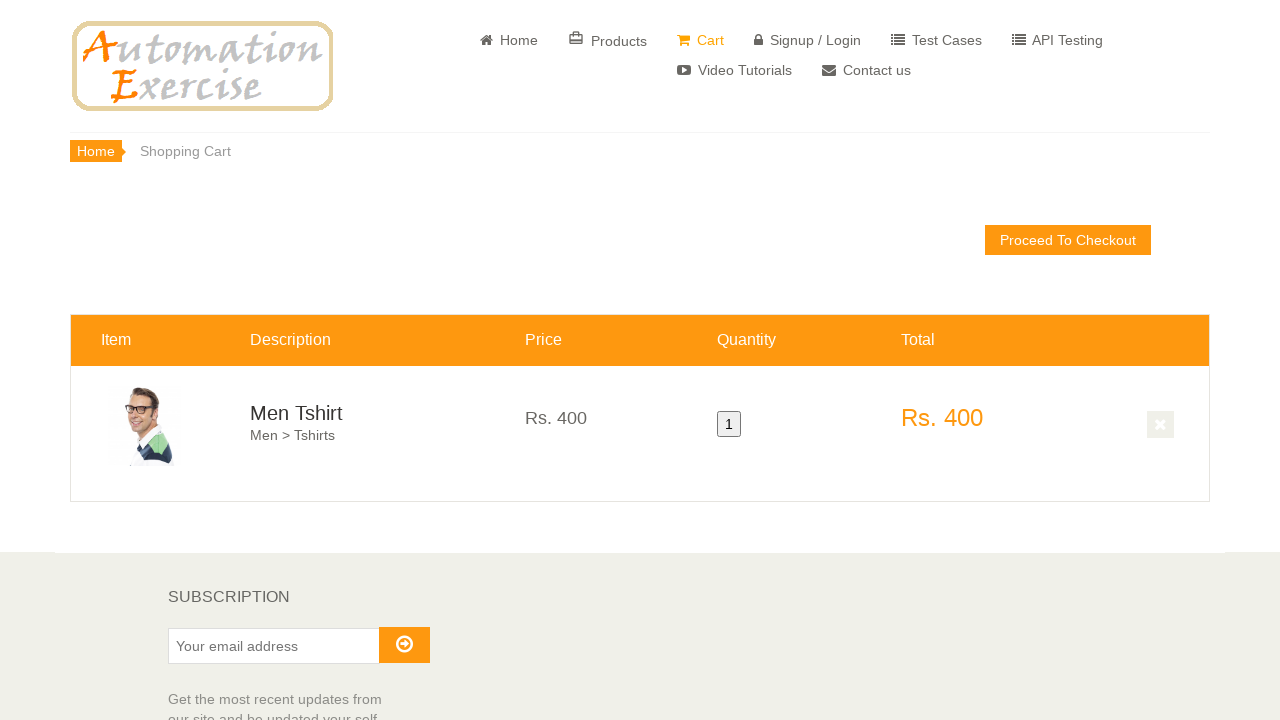

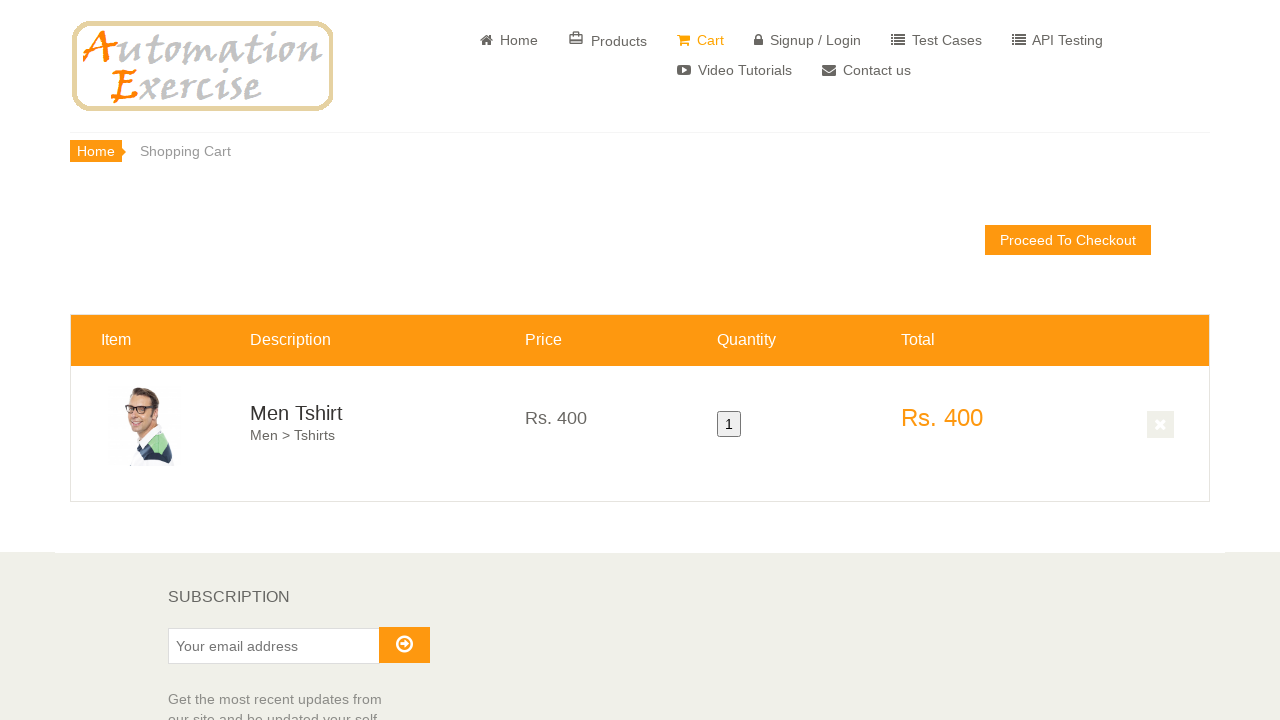